Tests filtering to display only active (non-completed) todo items

Starting URL: https://demo.playwright.dev/todomvc

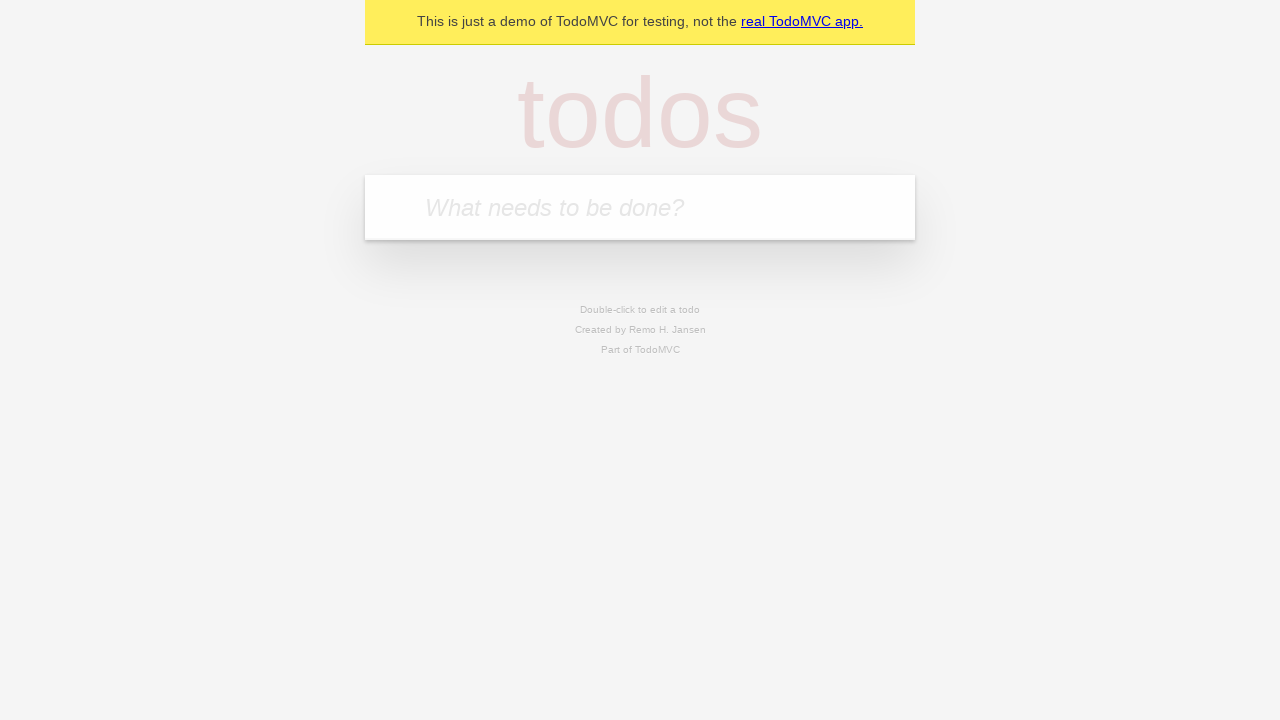

Filled todo input with 'buy some cheese' on internal:attr=[placeholder="What needs to be done?"i]
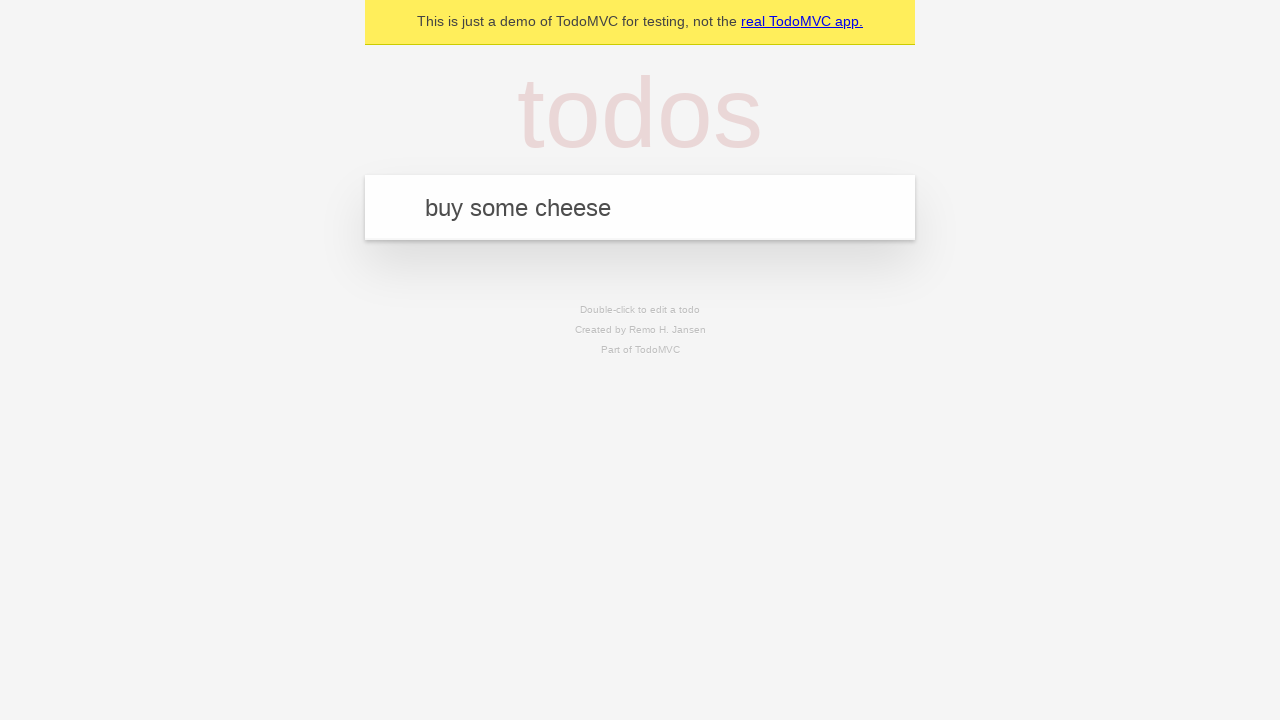

Pressed Enter to create todo 'buy some cheese' on internal:attr=[placeholder="What needs to be done?"i]
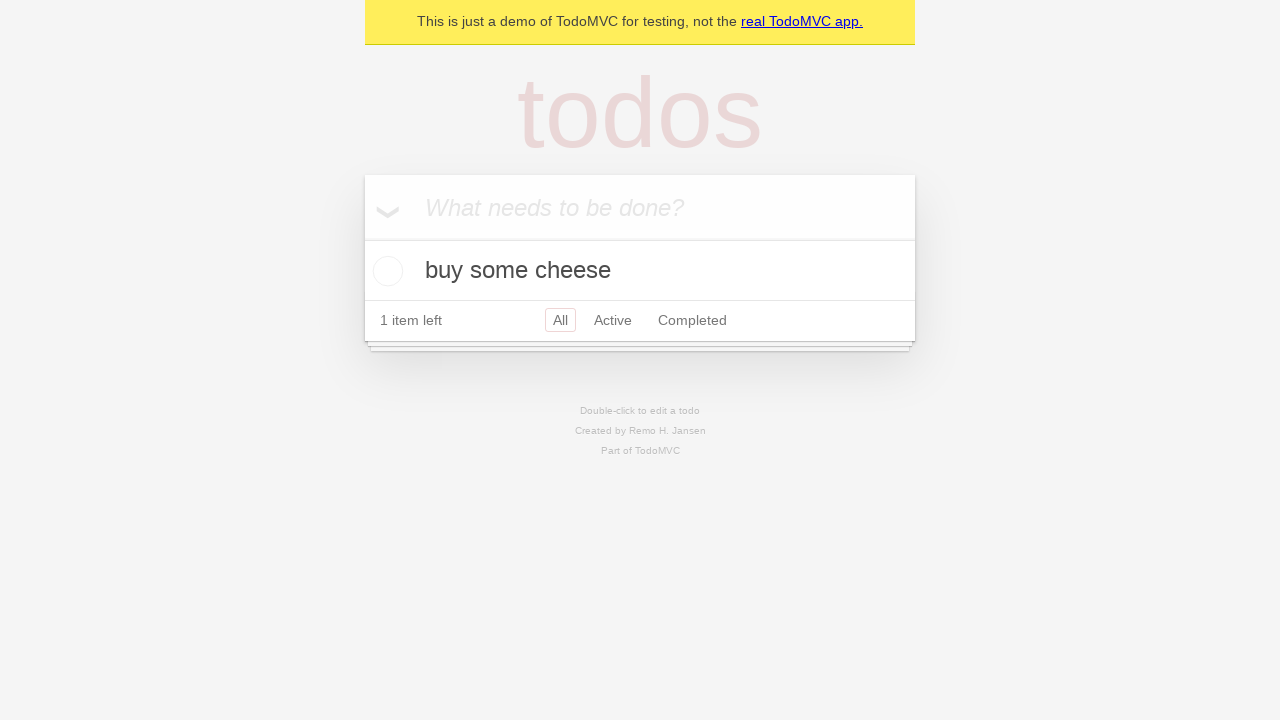

Filled todo input with 'feed the cat' on internal:attr=[placeholder="What needs to be done?"i]
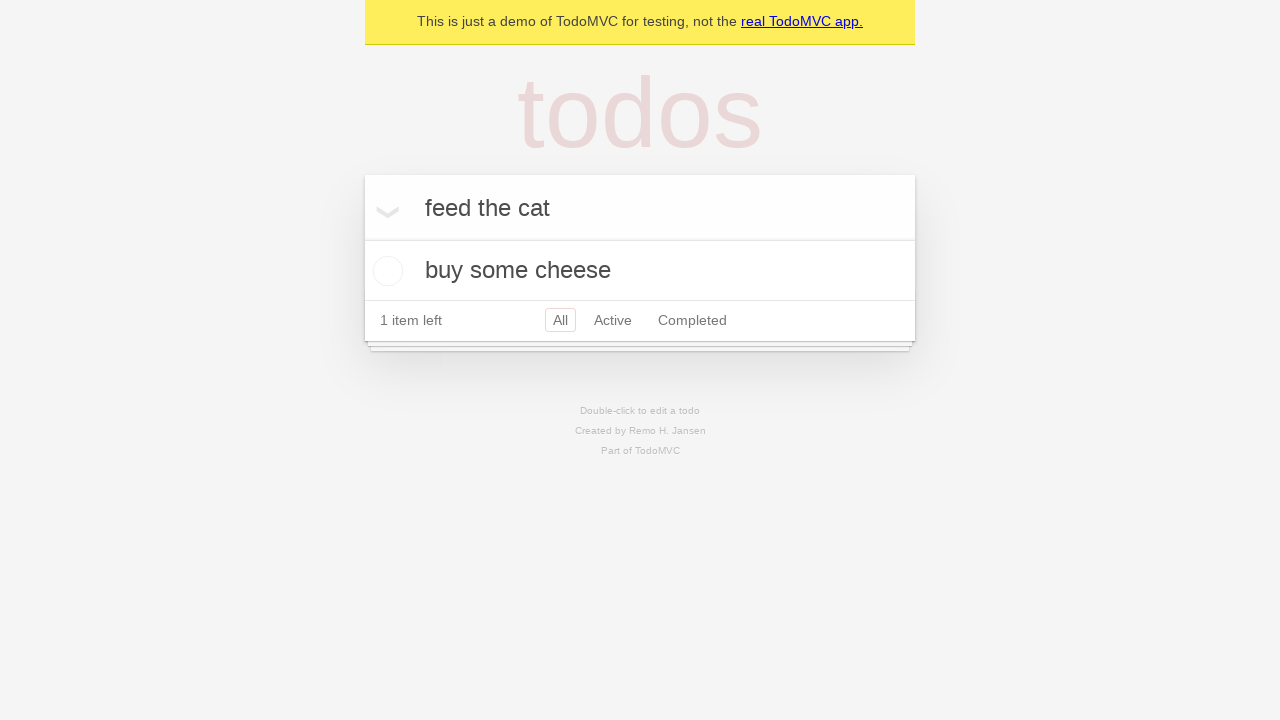

Pressed Enter to create todo 'feed the cat' on internal:attr=[placeholder="What needs to be done?"i]
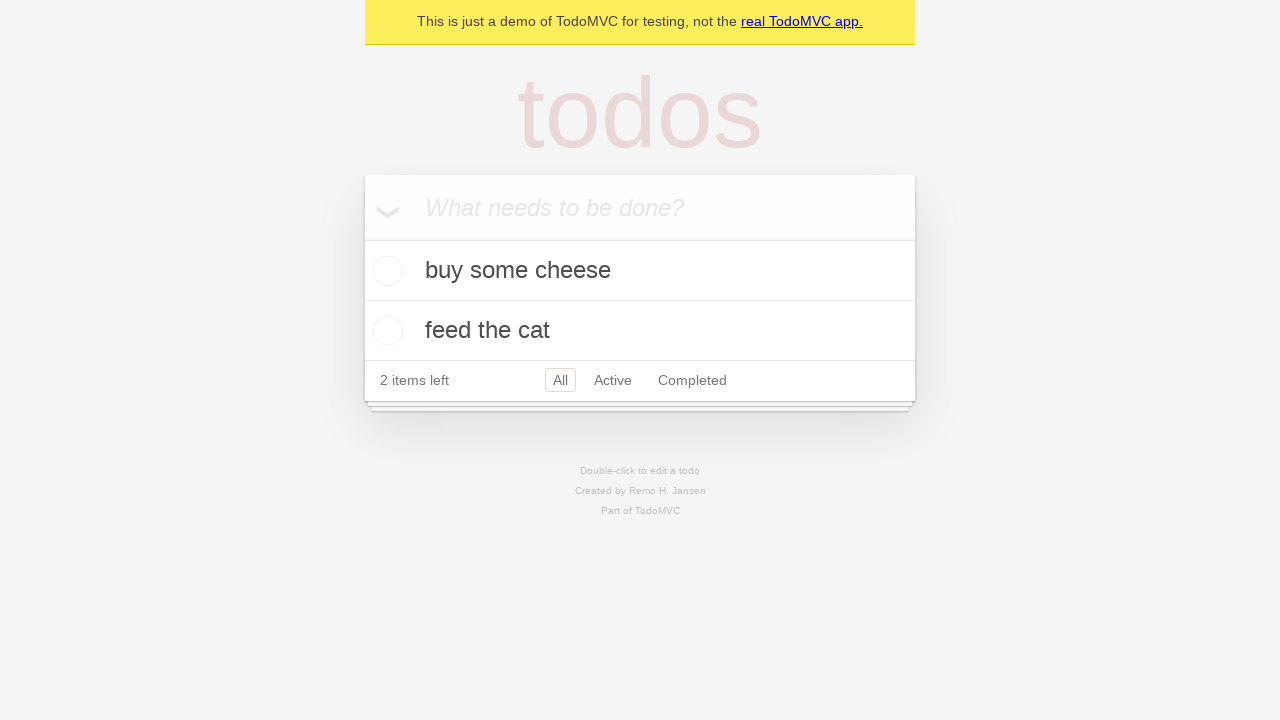

Filled todo input with 'book a doctors appointment' on internal:attr=[placeholder="What needs to be done?"i]
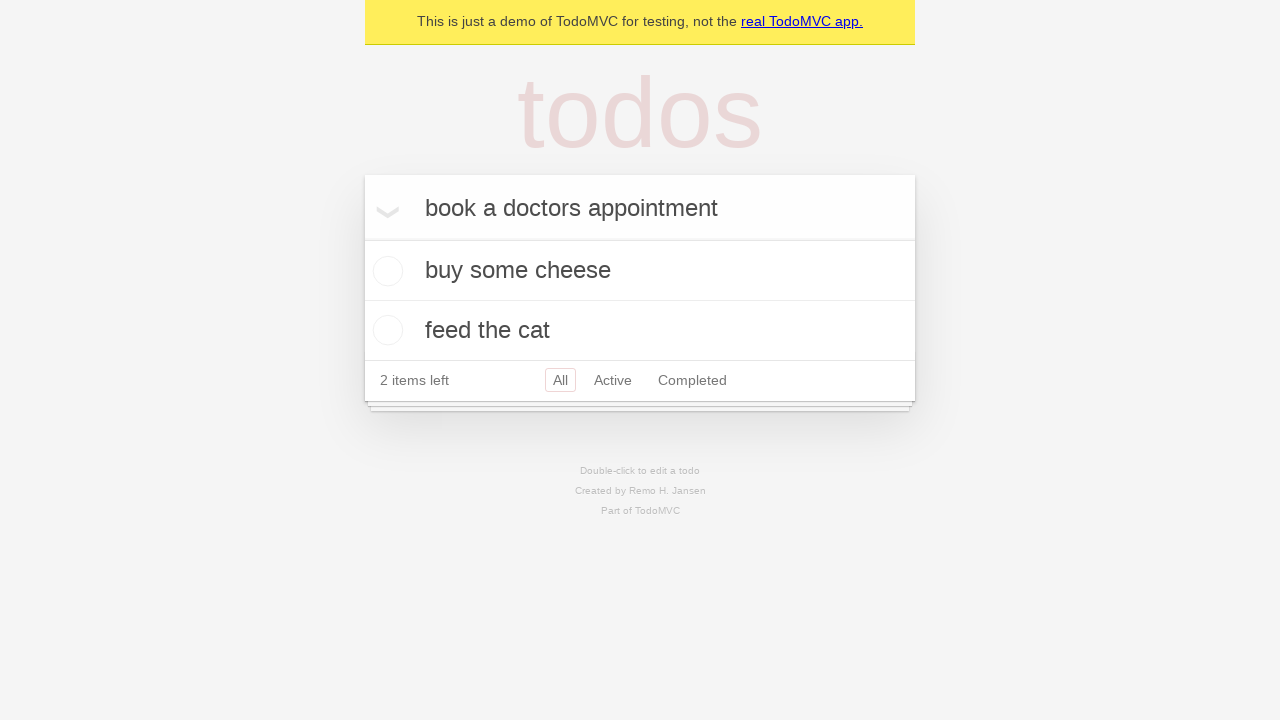

Pressed Enter to create todo 'book a doctors appointment' on internal:attr=[placeholder="What needs to be done?"i]
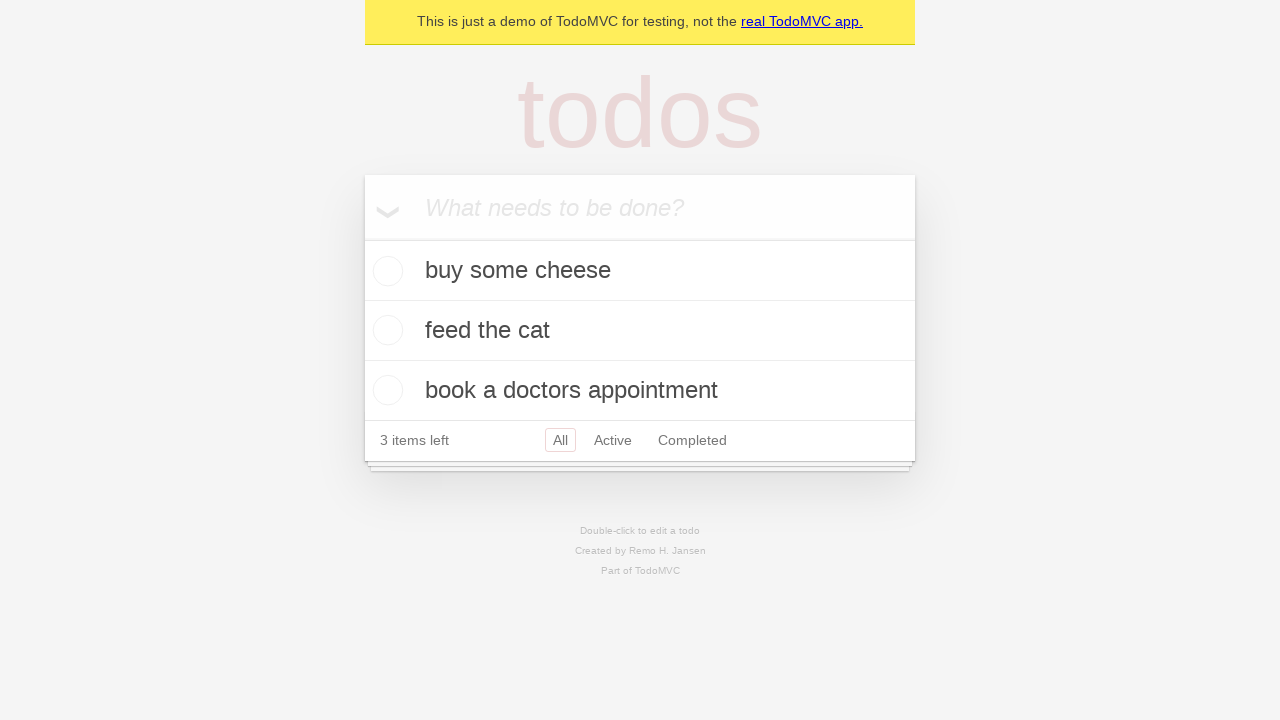

All three todo items loaded
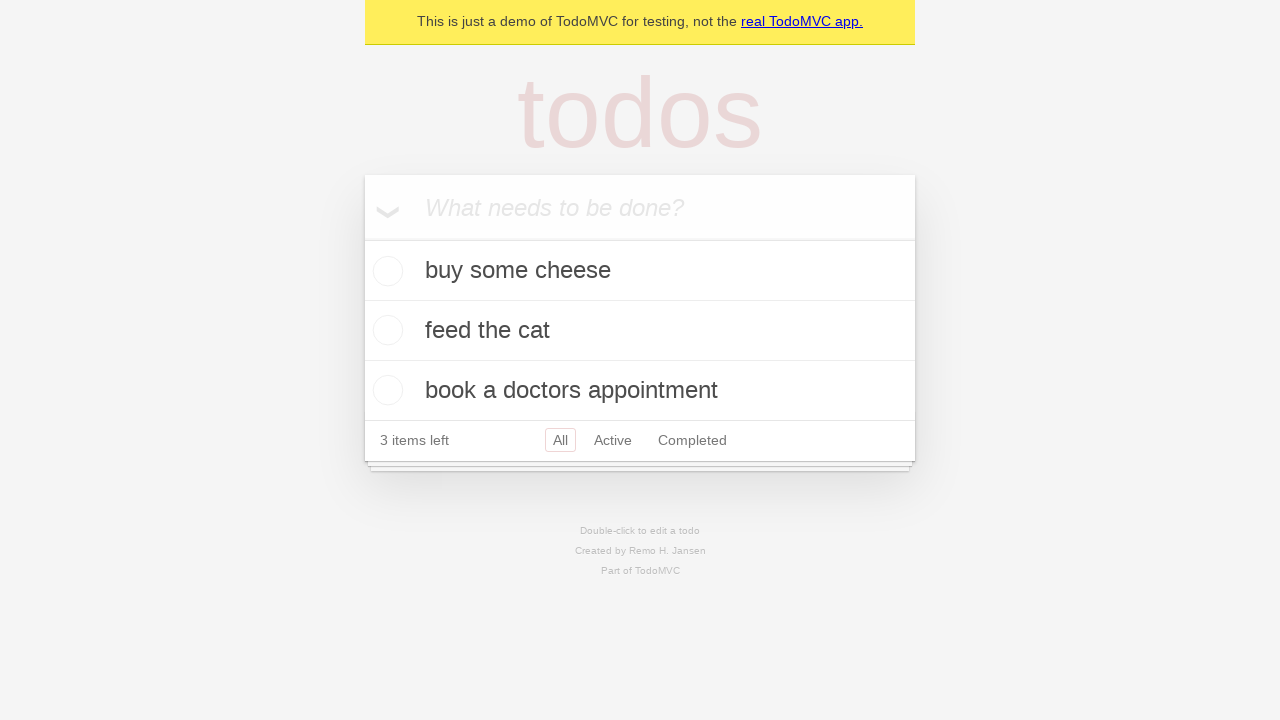

Checked the second todo item ('feed the cat') at (385, 330) on [data-testid='todo-item'] >> nth=1 >> internal:role=checkbox
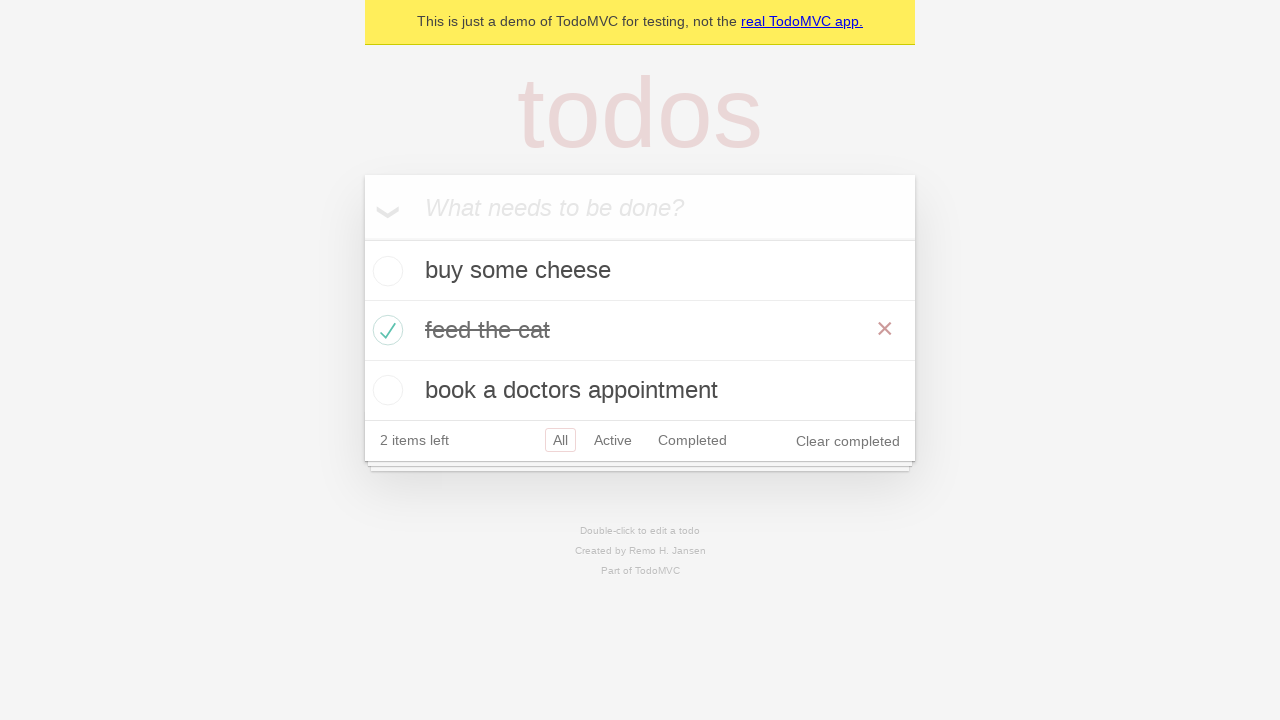

Clicked Active filter to display only active (non-completed) items at (613, 440) on internal:role=link[name="Active"i]
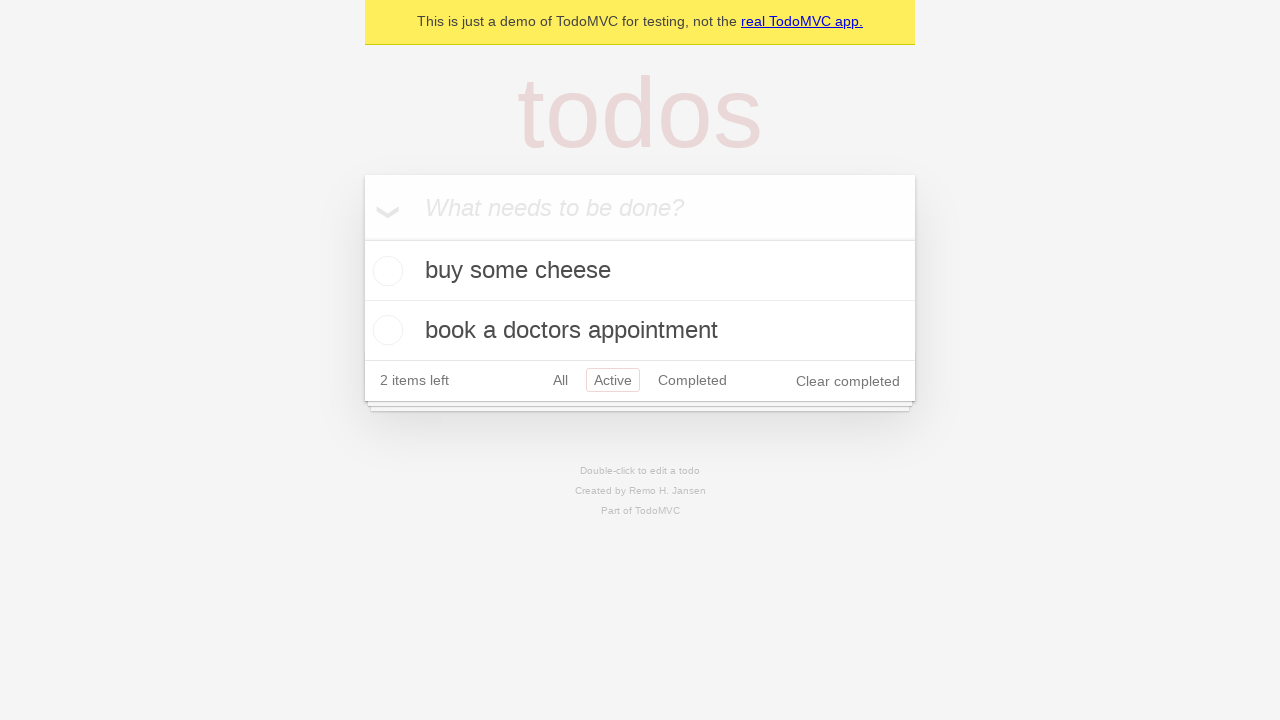

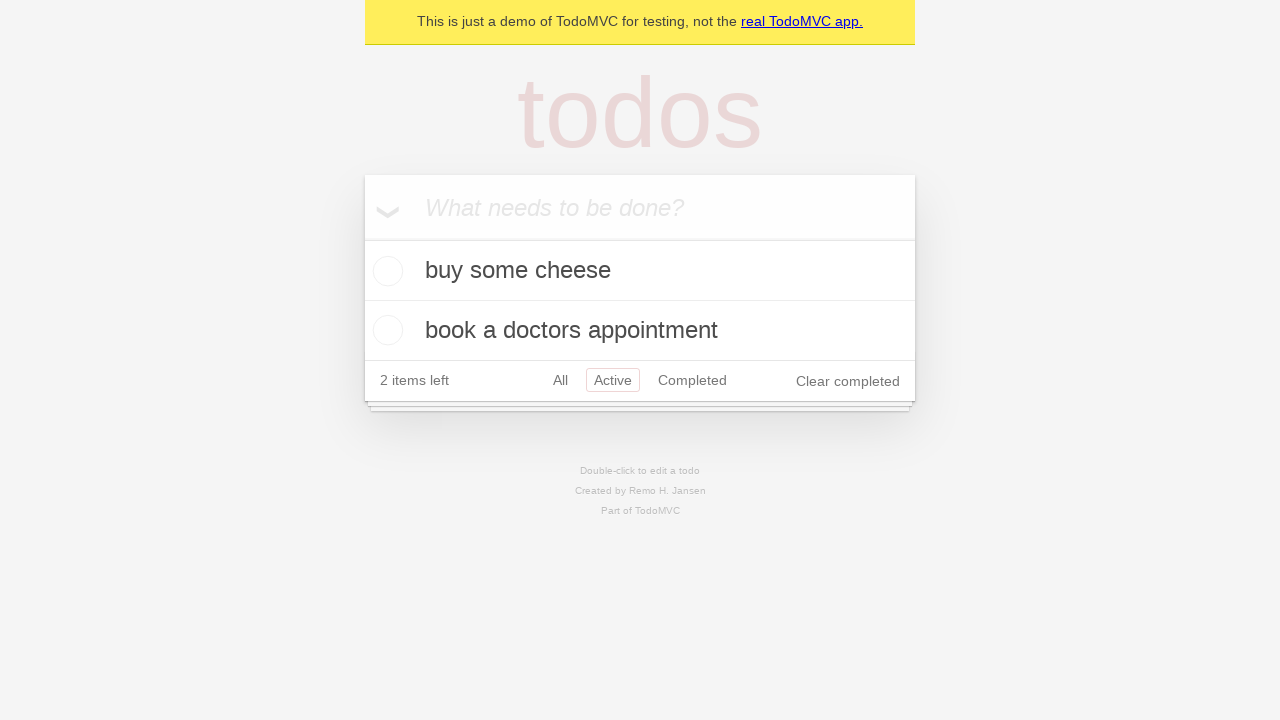